Tests marking all todo items as completed using the toggle all checkbox

Starting URL: https://demo.playwright.dev/todomvc

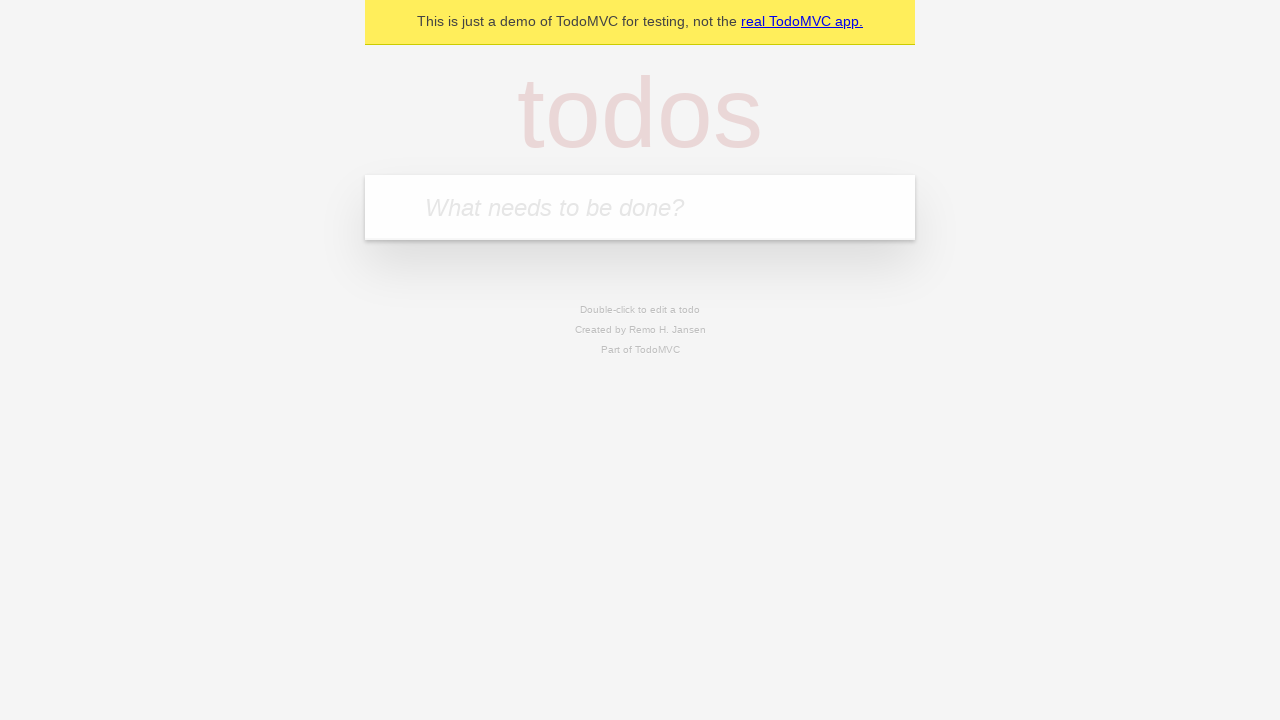

Filled todo input with 'buy some cheese' on internal:attr=[placeholder="What needs to be done?"i]
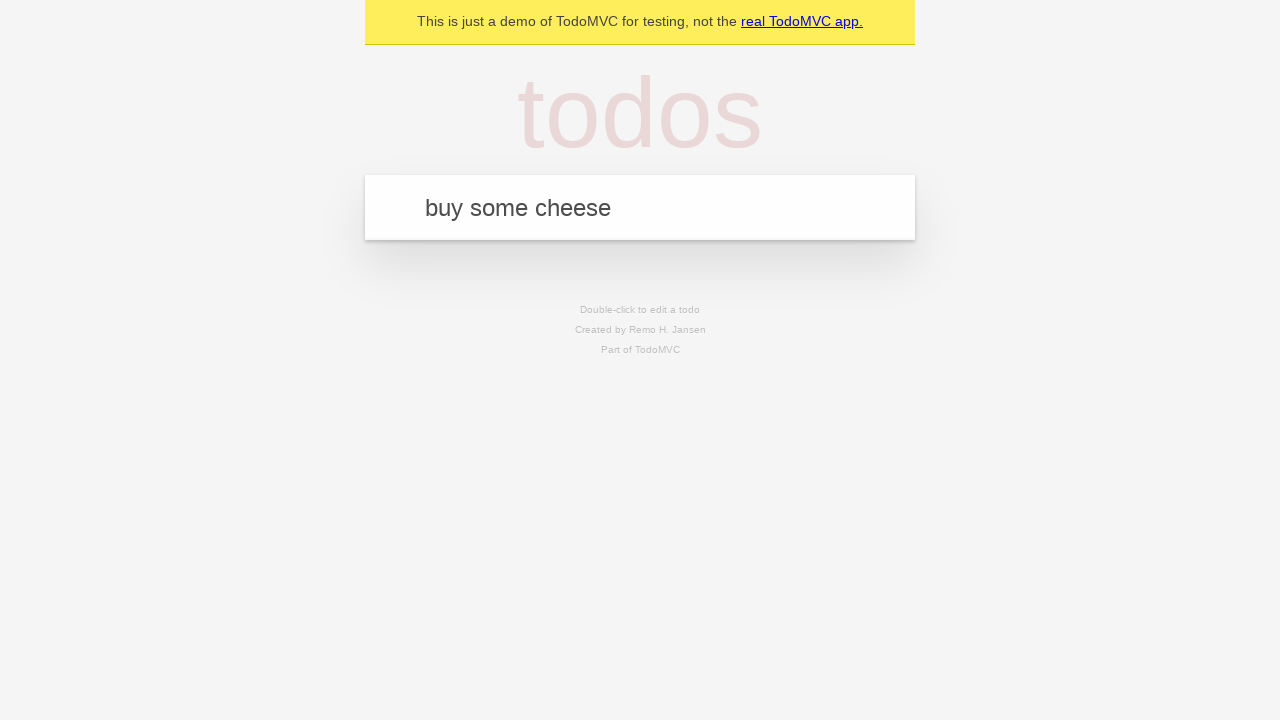

Pressed Enter to create first todo on internal:attr=[placeholder="What needs to be done?"i]
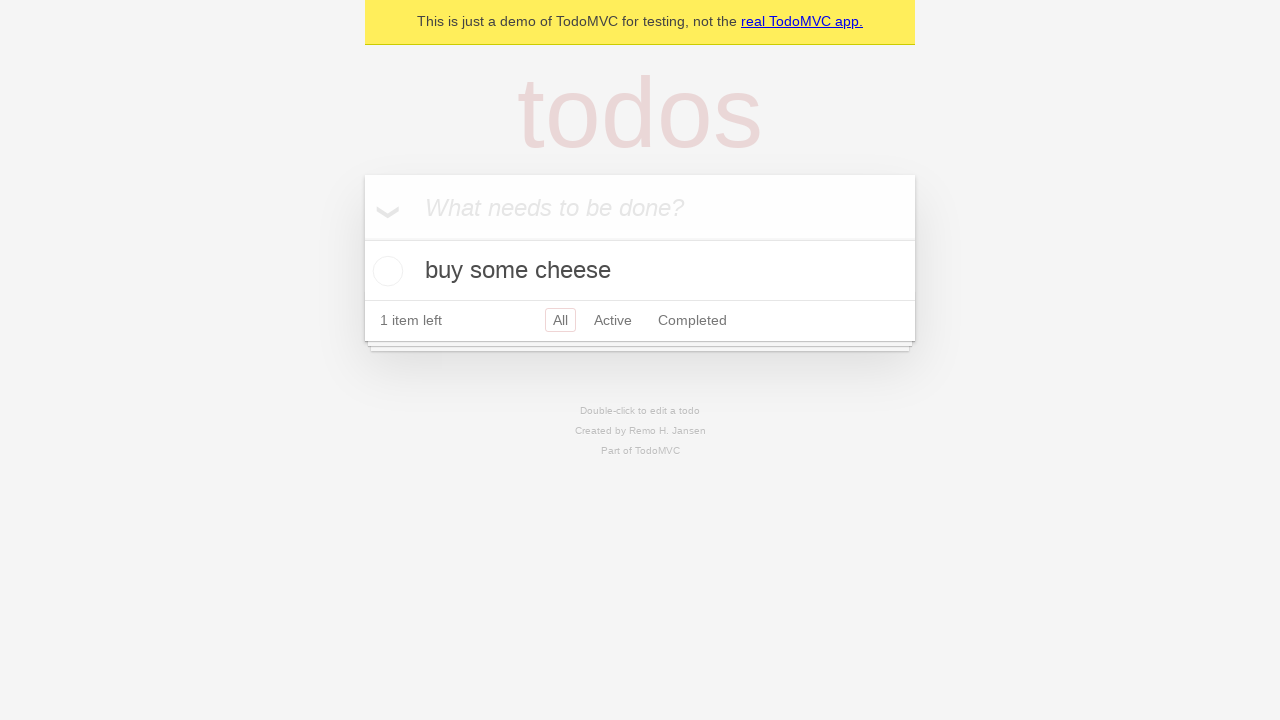

Filled todo input with 'feed the cat' on internal:attr=[placeholder="What needs to be done?"i]
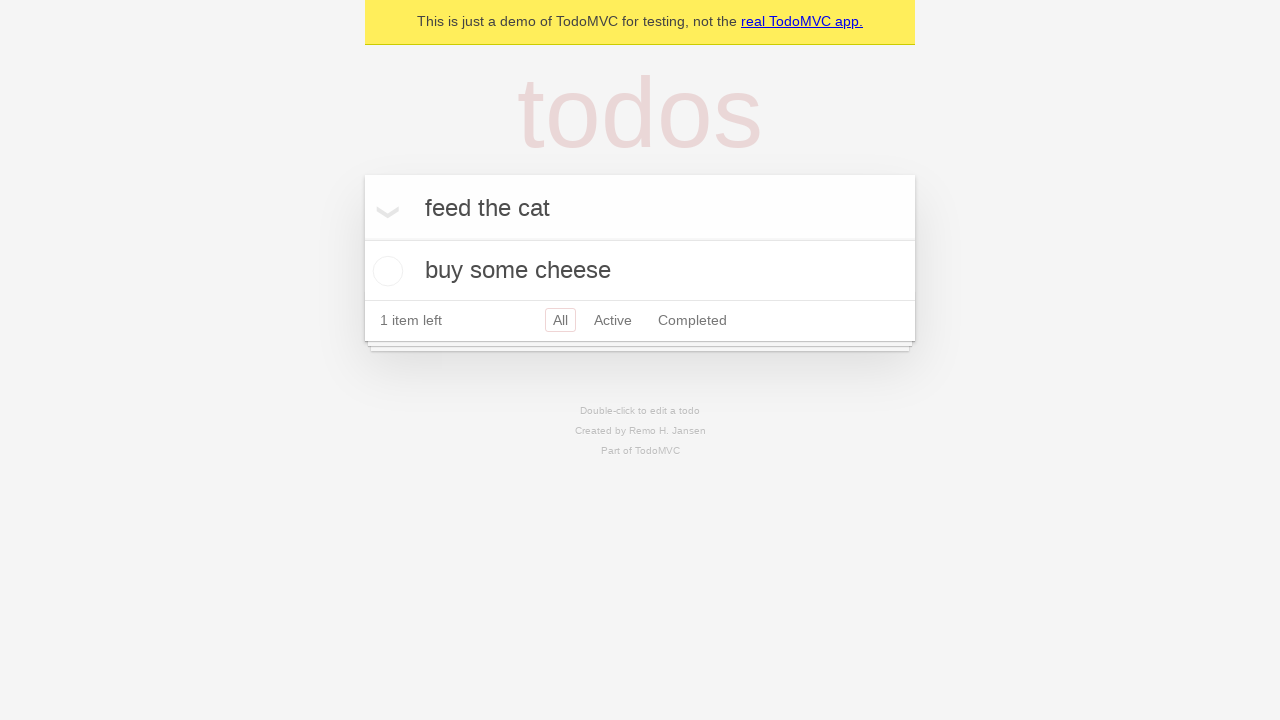

Pressed Enter to create second todo on internal:attr=[placeholder="What needs to be done?"i]
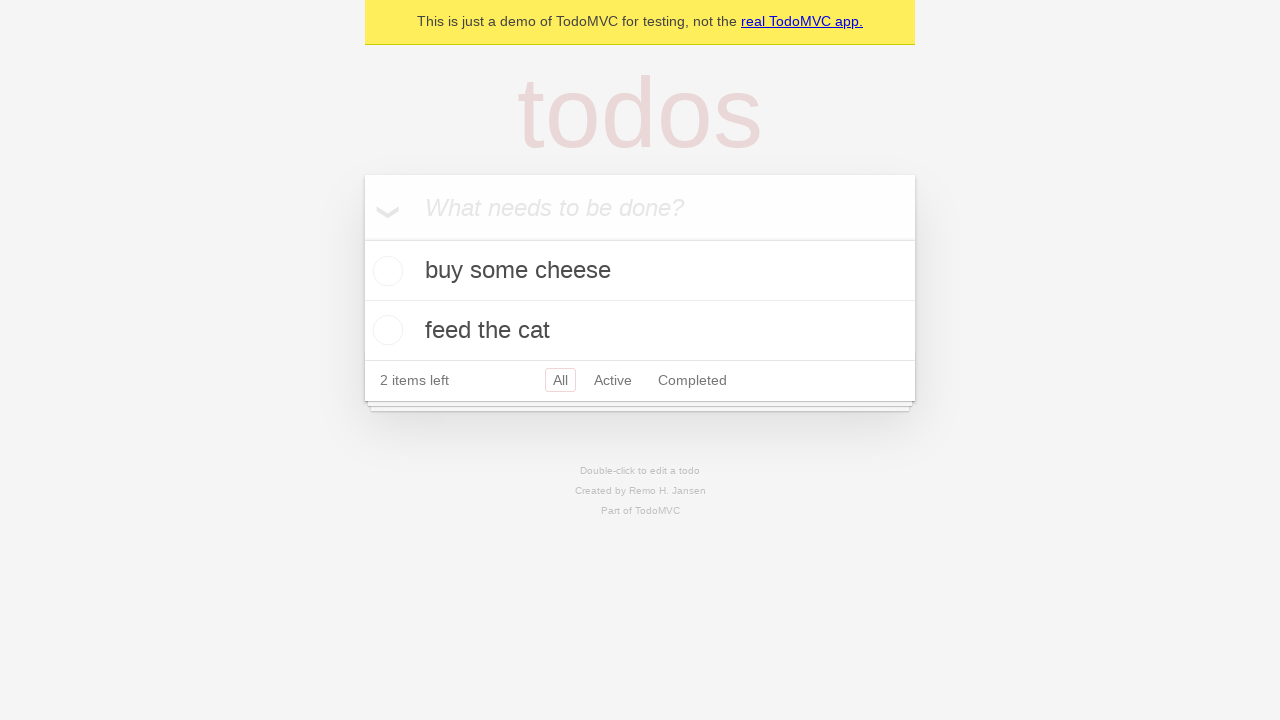

Filled todo input with 'book a doctors appointment' on internal:attr=[placeholder="What needs to be done?"i]
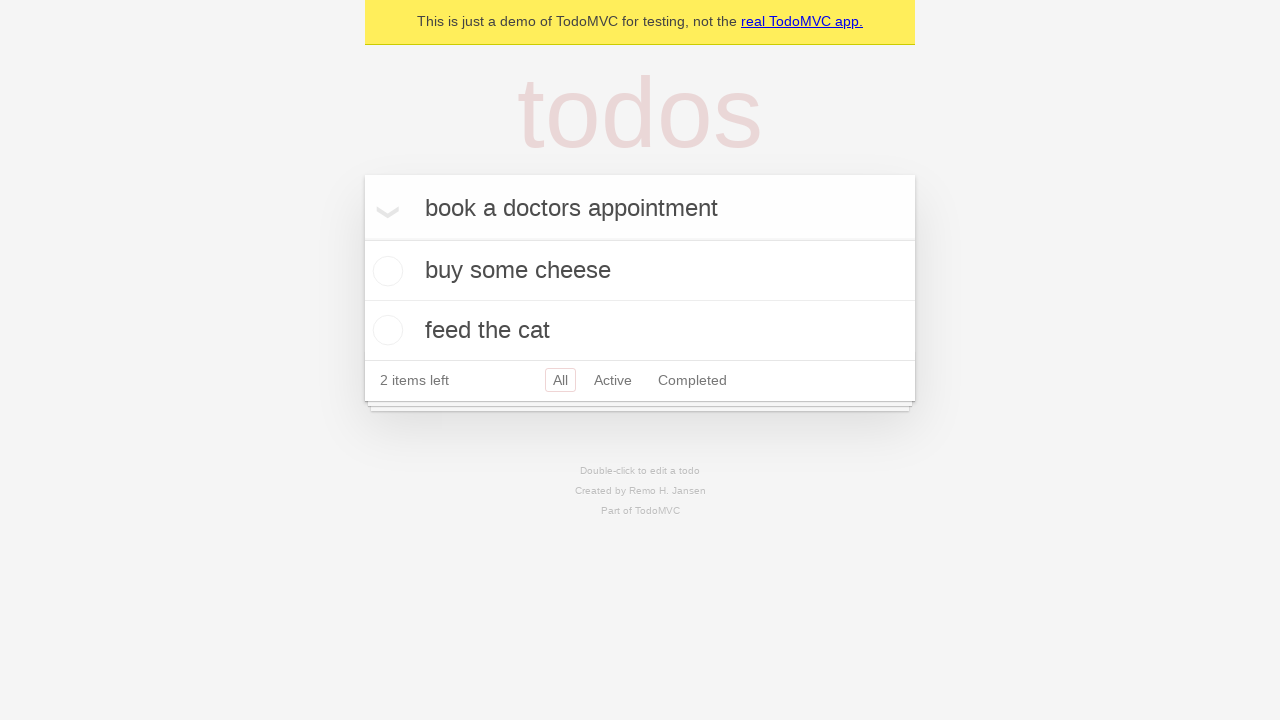

Pressed Enter to create third todo on internal:attr=[placeholder="What needs to be done?"i]
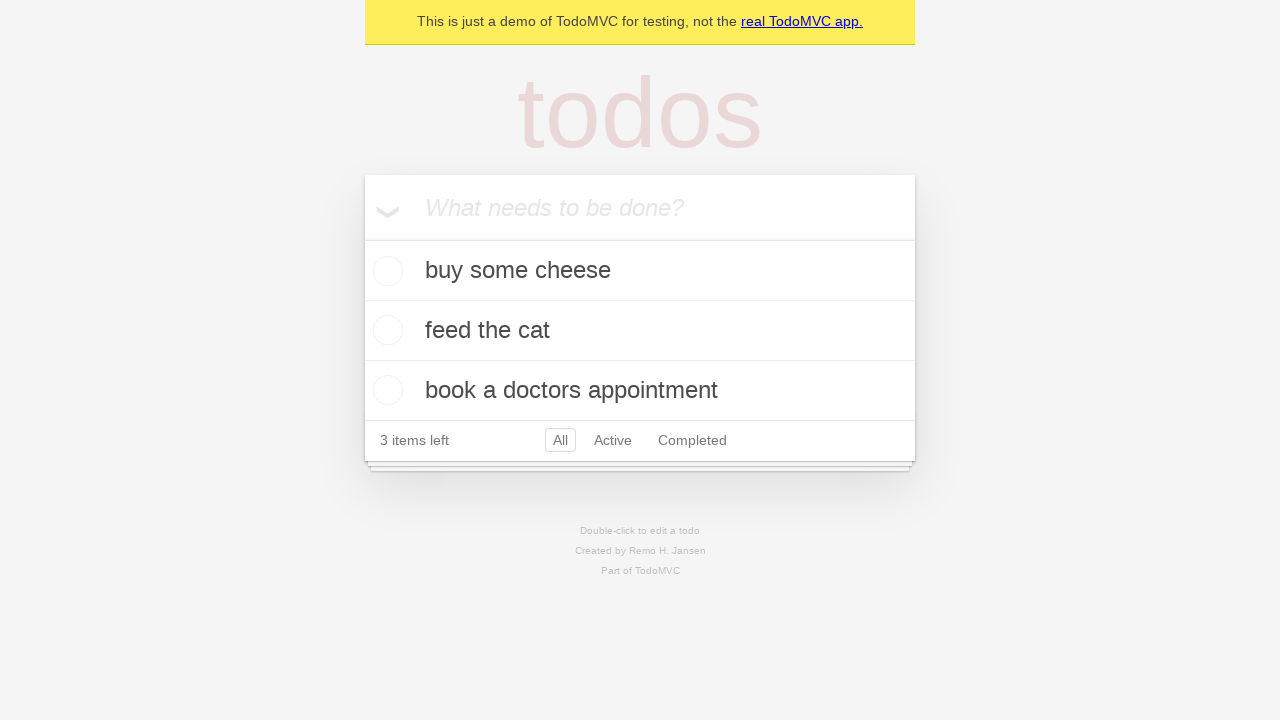

Waited for all three todos to be created
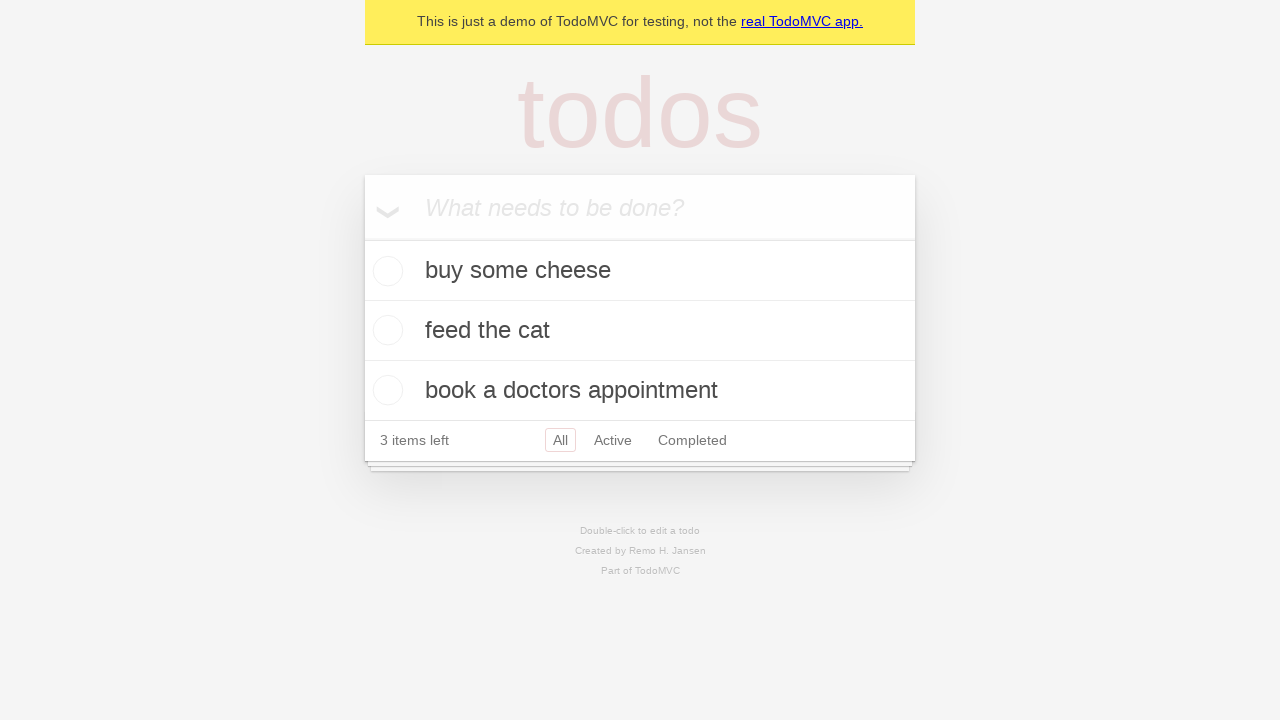

Clicked 'Mark all as complete' checkbox to toggle all todos as completed at (362, 238) on internal:label="Mark all as complete"i
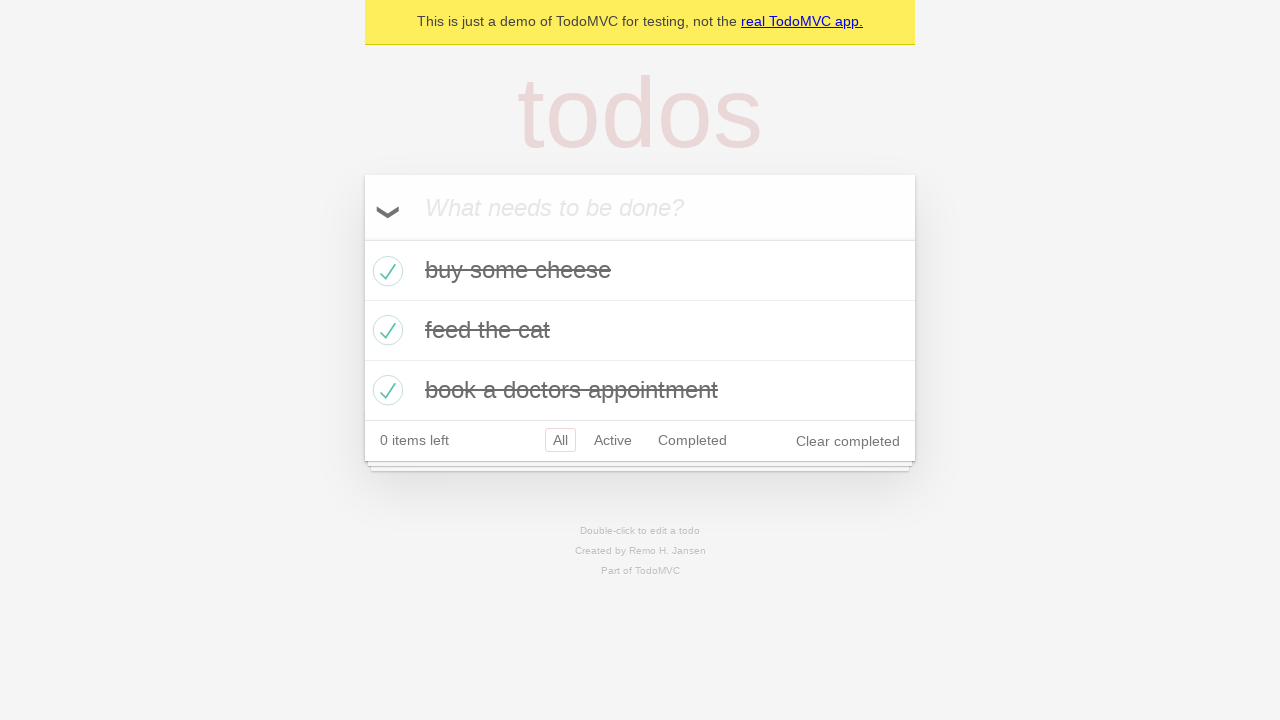

Waited for all todos to be marked as completed
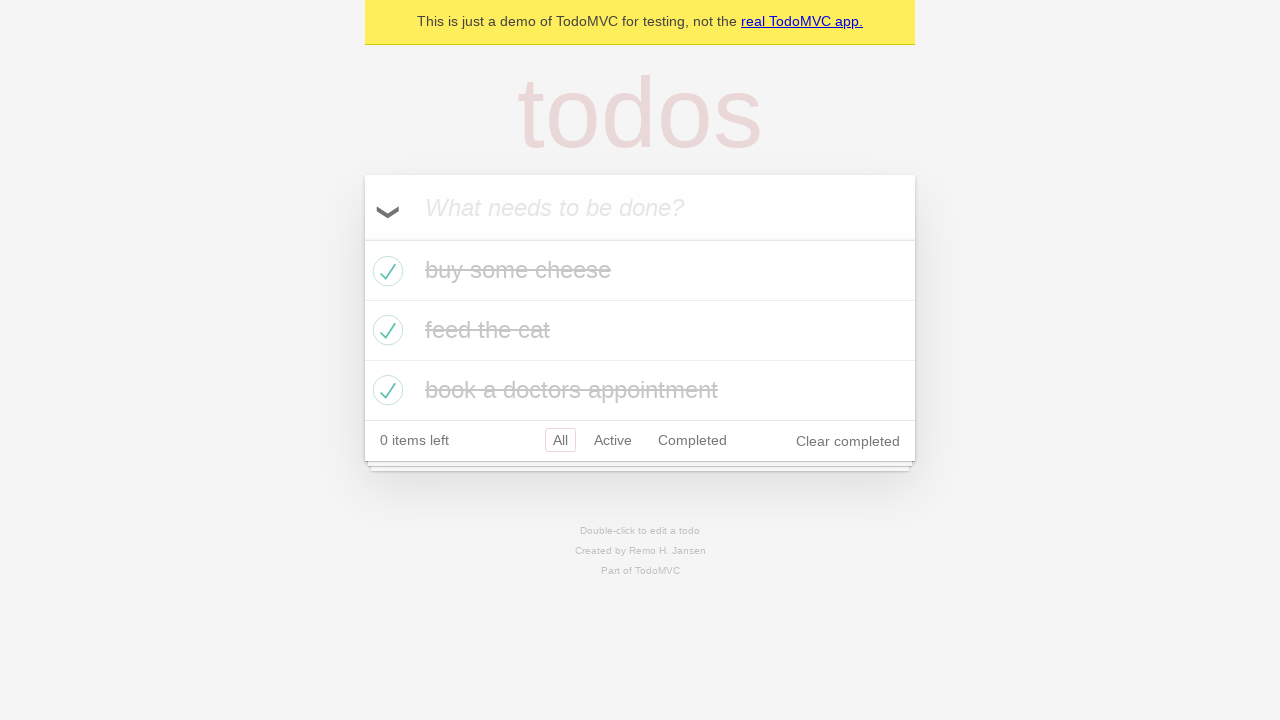

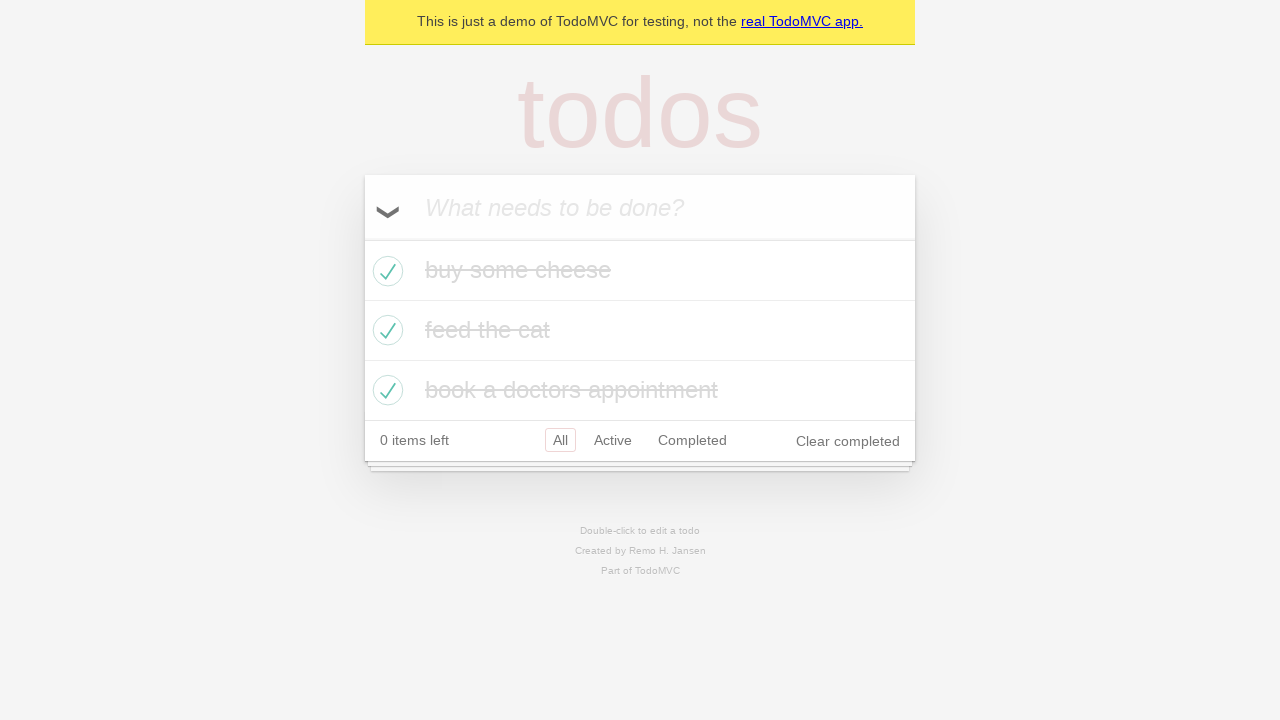